Tests clearing an input field by entering an empty string and verifying the field is empty

Starting URL: http://knockoutjs.com/examples/controlTypes.html

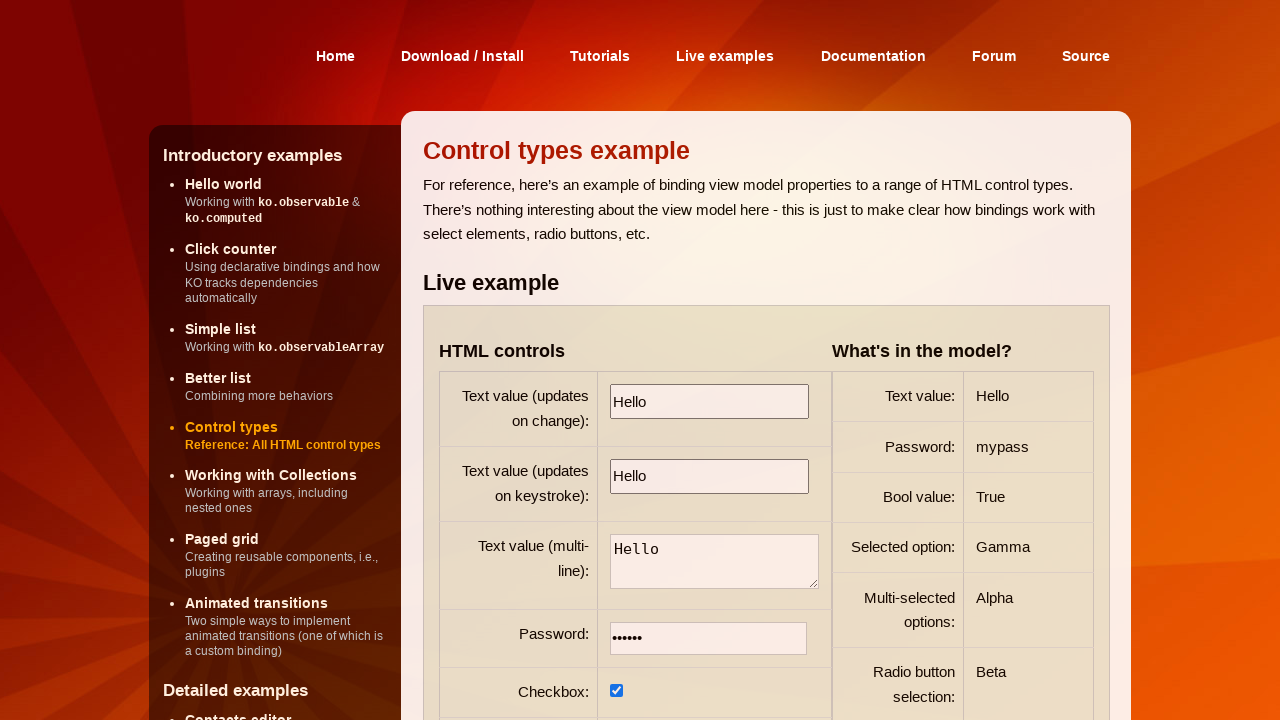

Filled first input field with empty string to clear it on input >> nth=0
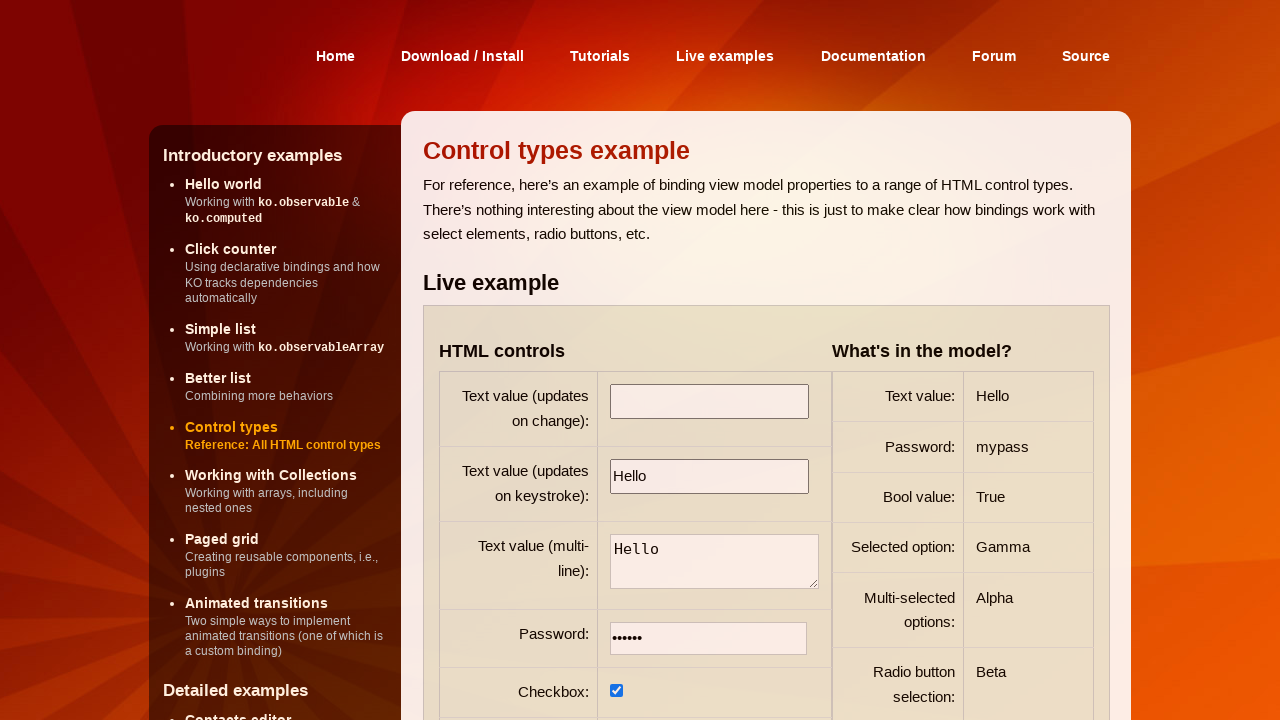

Verified that the first input field is empty
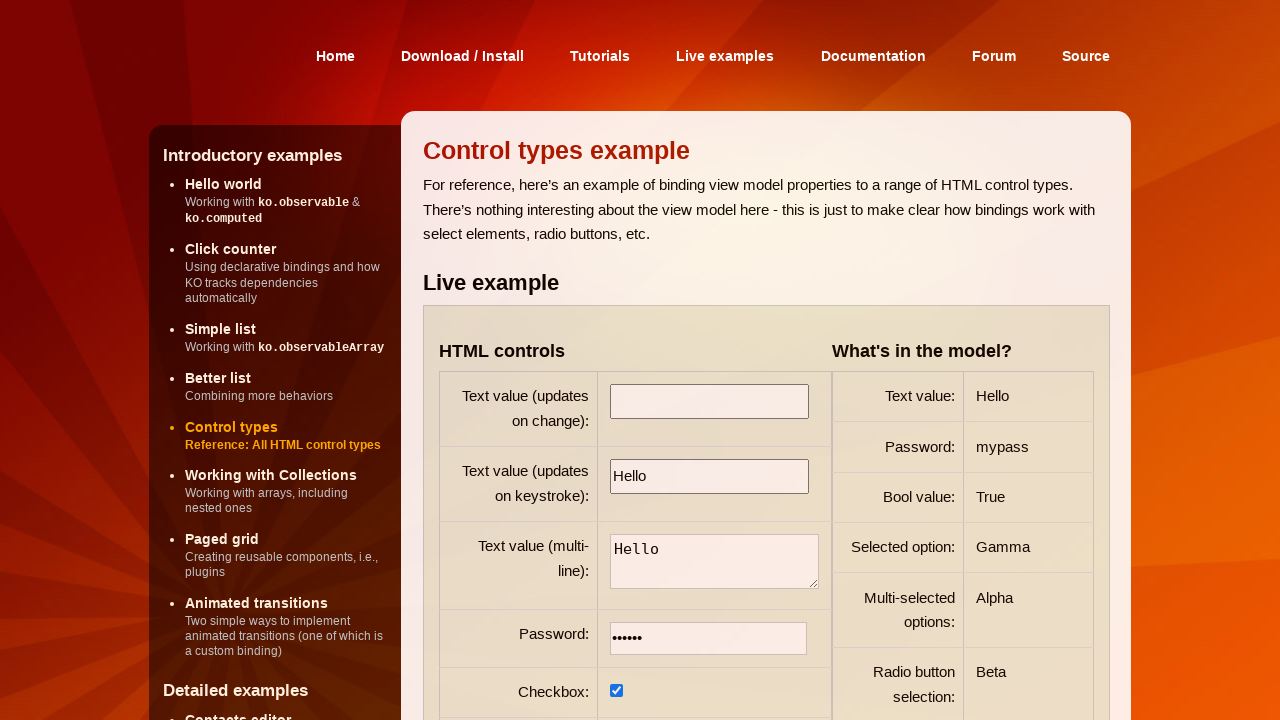

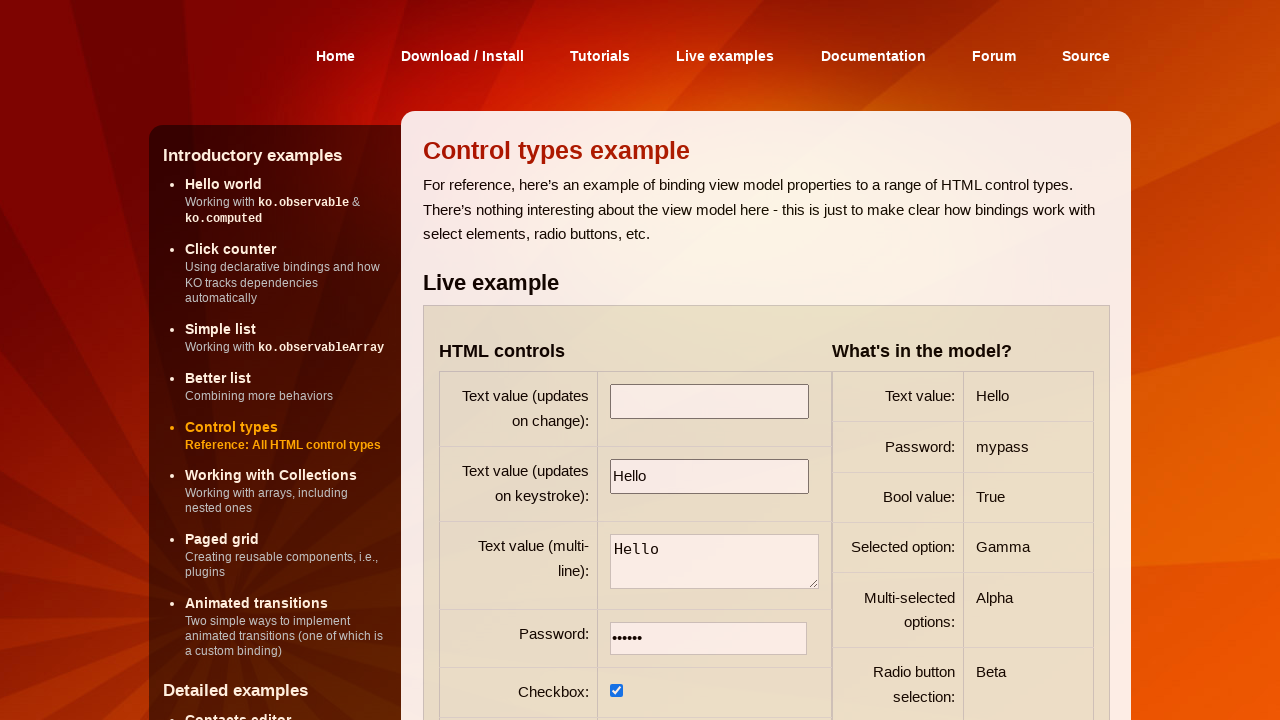